Tests JavaScript alert handling by interacting with three different types of alerts: simple alert, confirm dialog, and prompt dialog with text input

Starting URL: https://the-internet.herokuapp.com/javascript_alerts

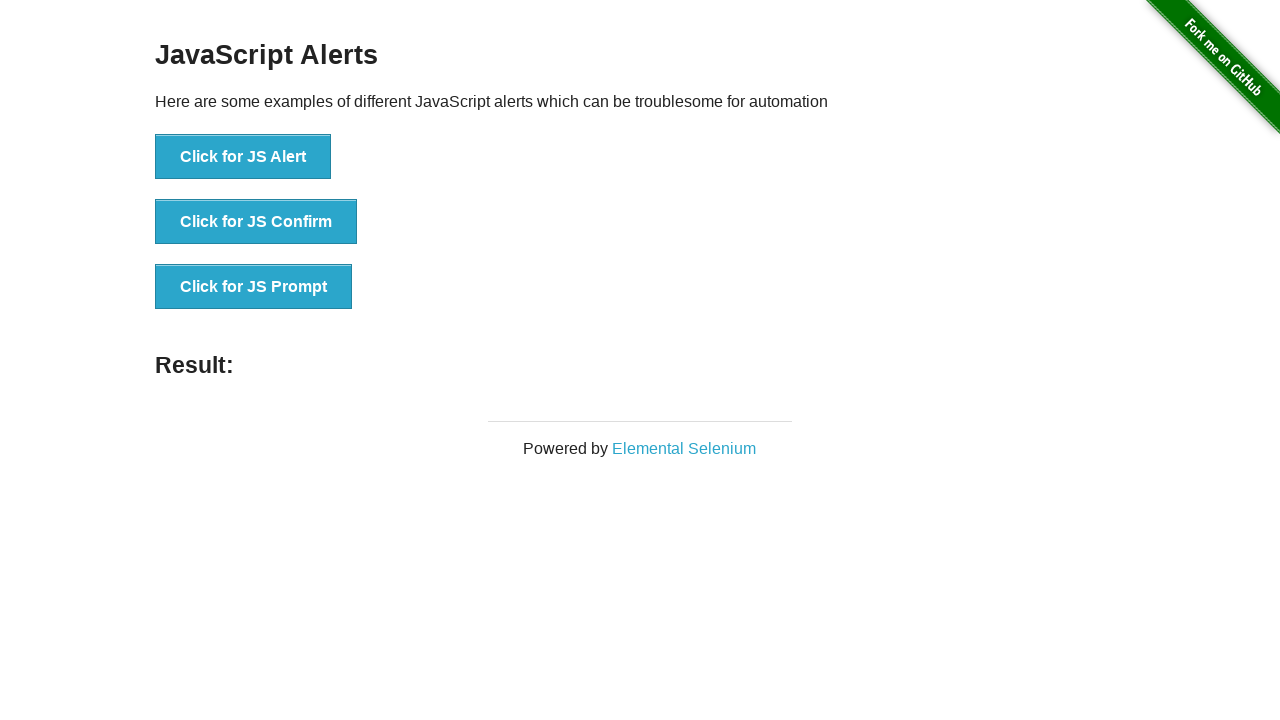

Clicked button to trigger simple JavaScript alert at (243, 157) on xpath=//button[contains(text(),'Click for JS Alert')]
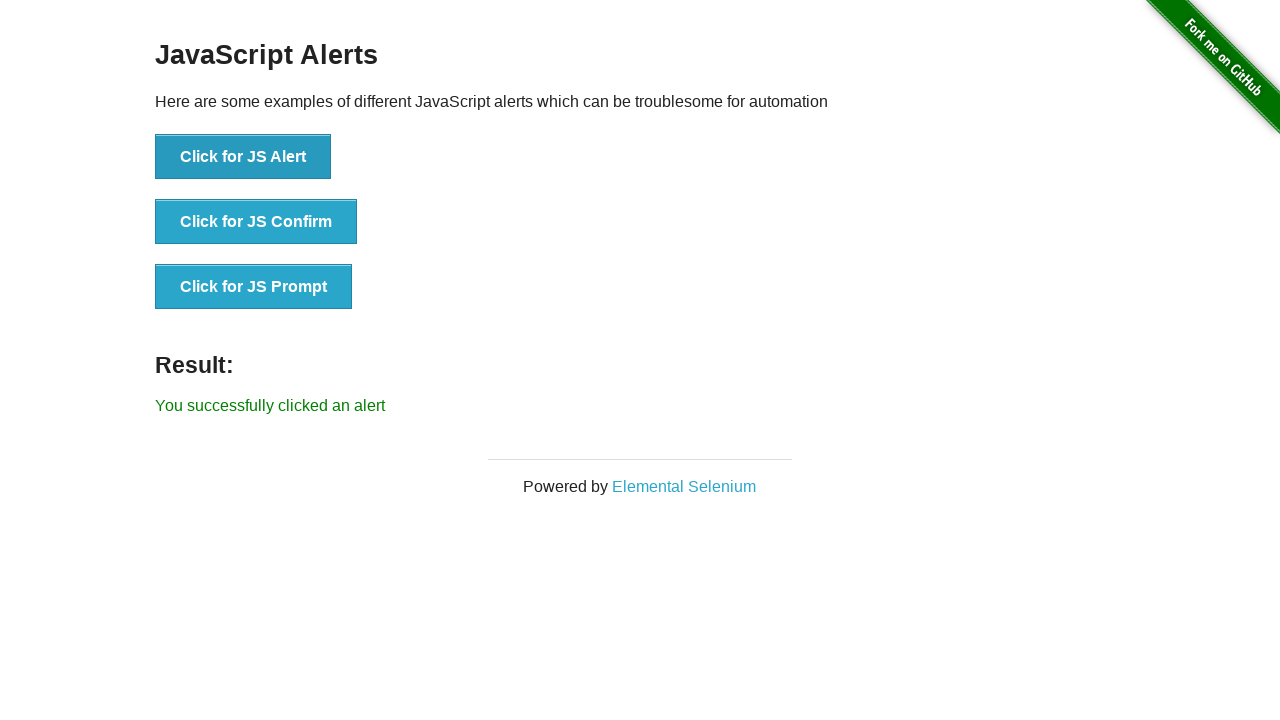

Set up dialog handler to accept alerts
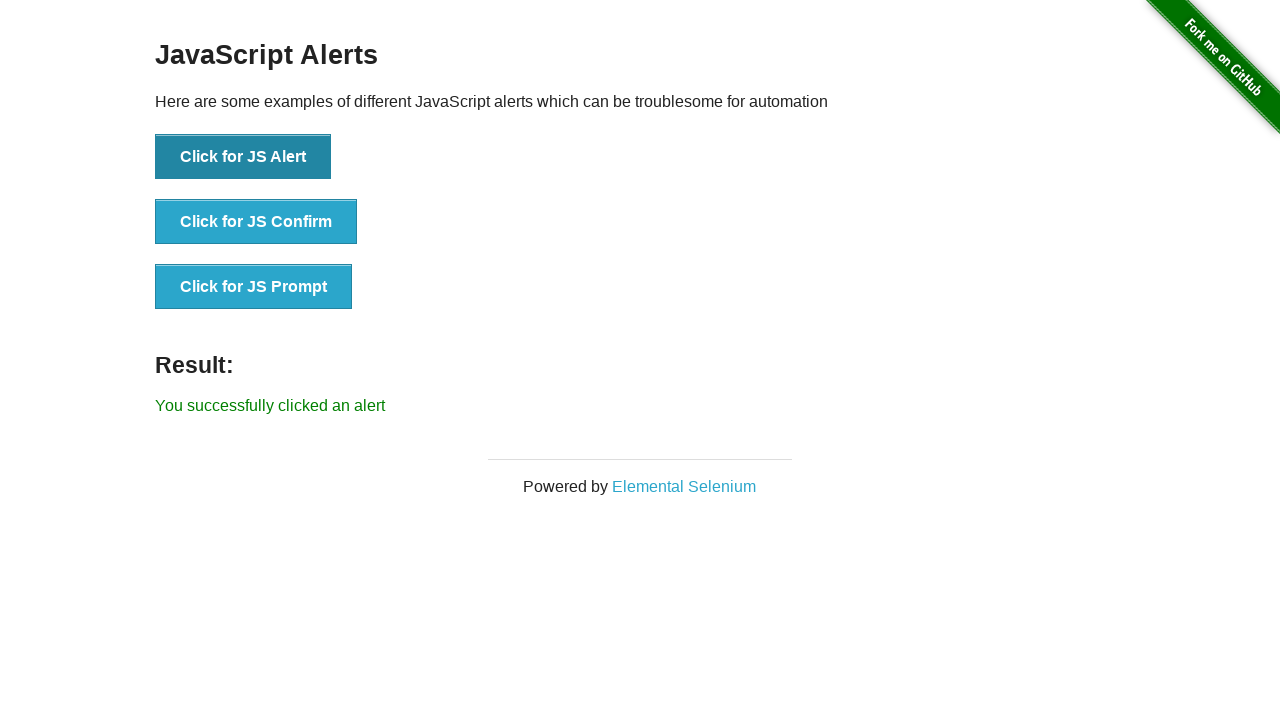

Waited 500ms for alert to be processed
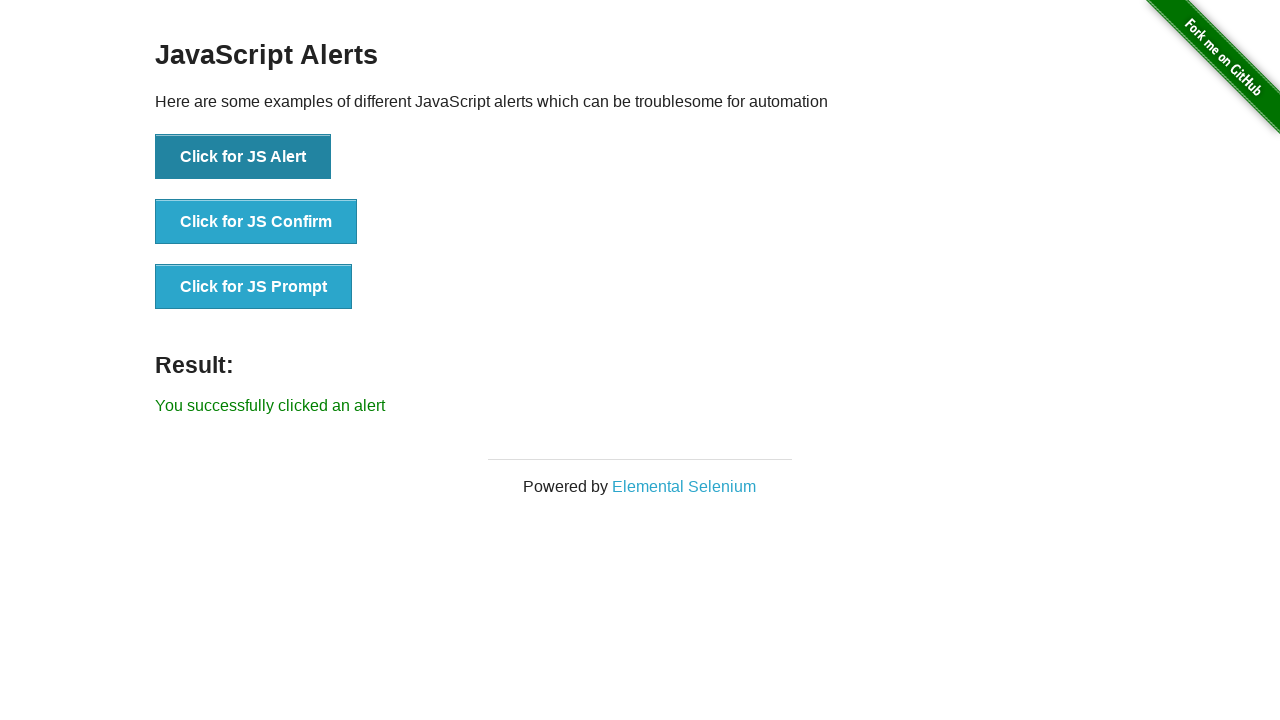

Clicked button to trigger JavaScript confirm dialog at (256, 222) on xpath=//button[contains(text(),'Click for JS Confirm')]
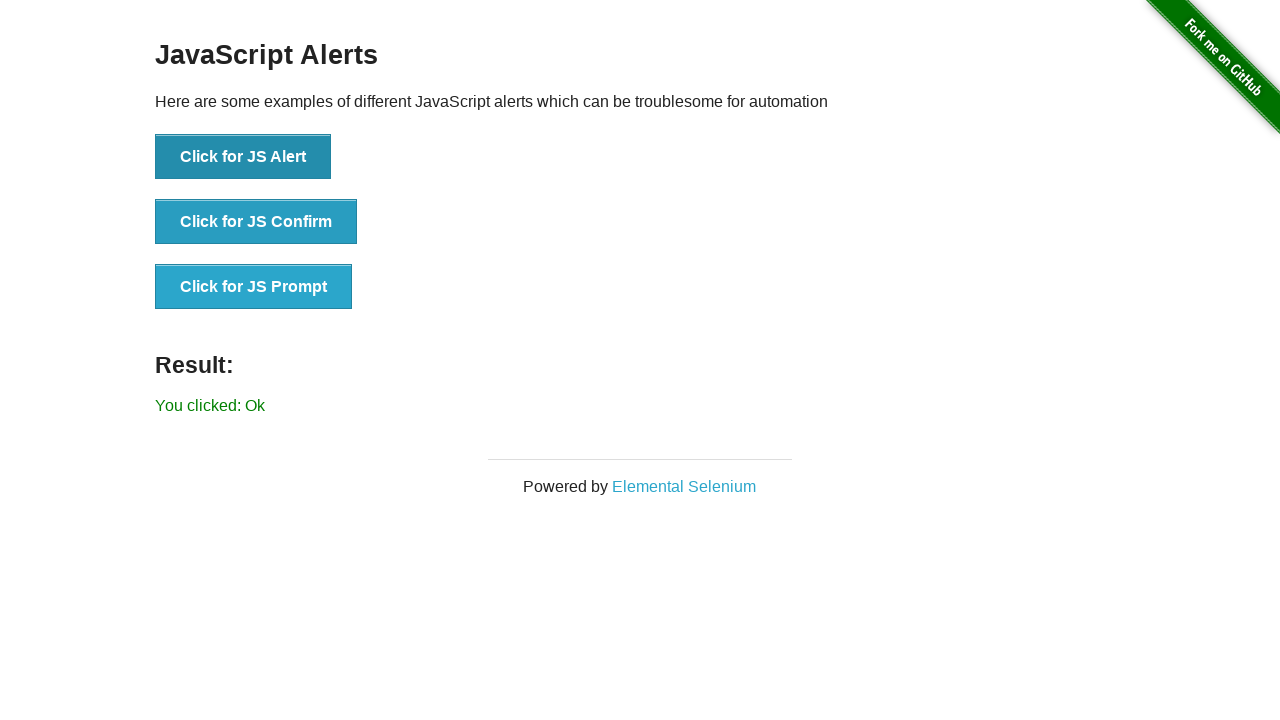

Set up dialog handler to dismiss confirm dialog
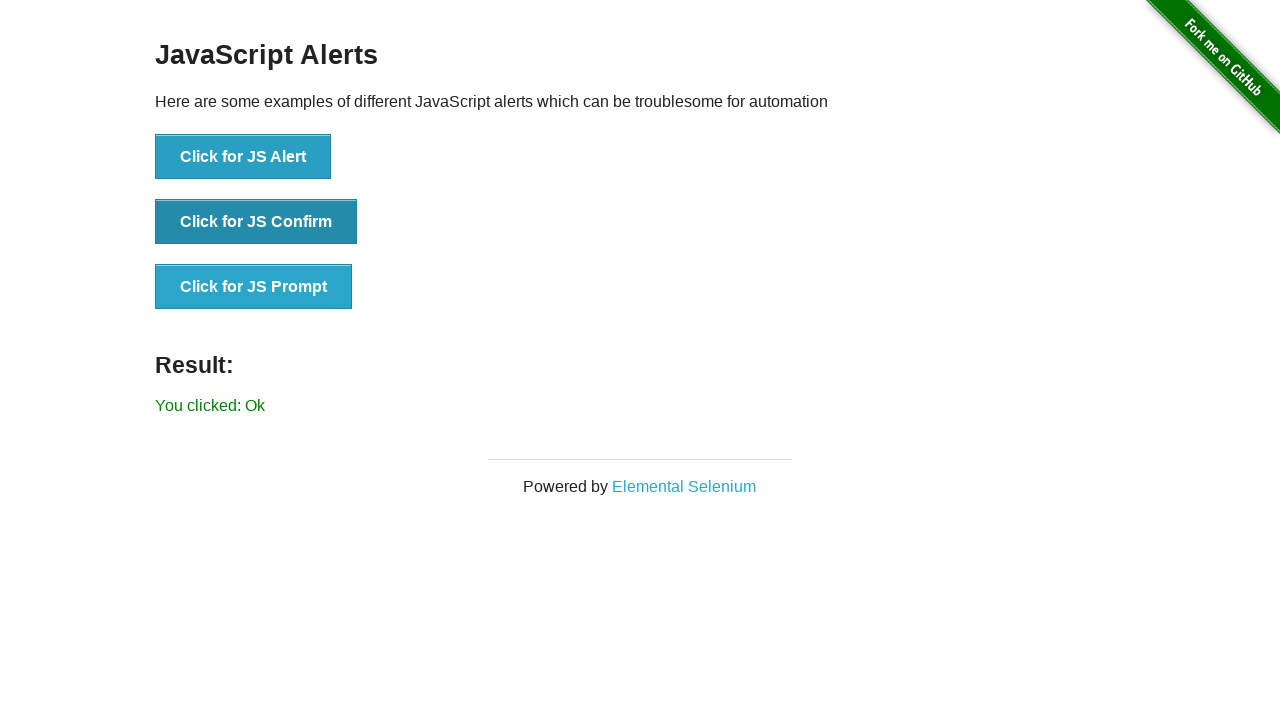

Waited 500ms for confirm dialog to be processed
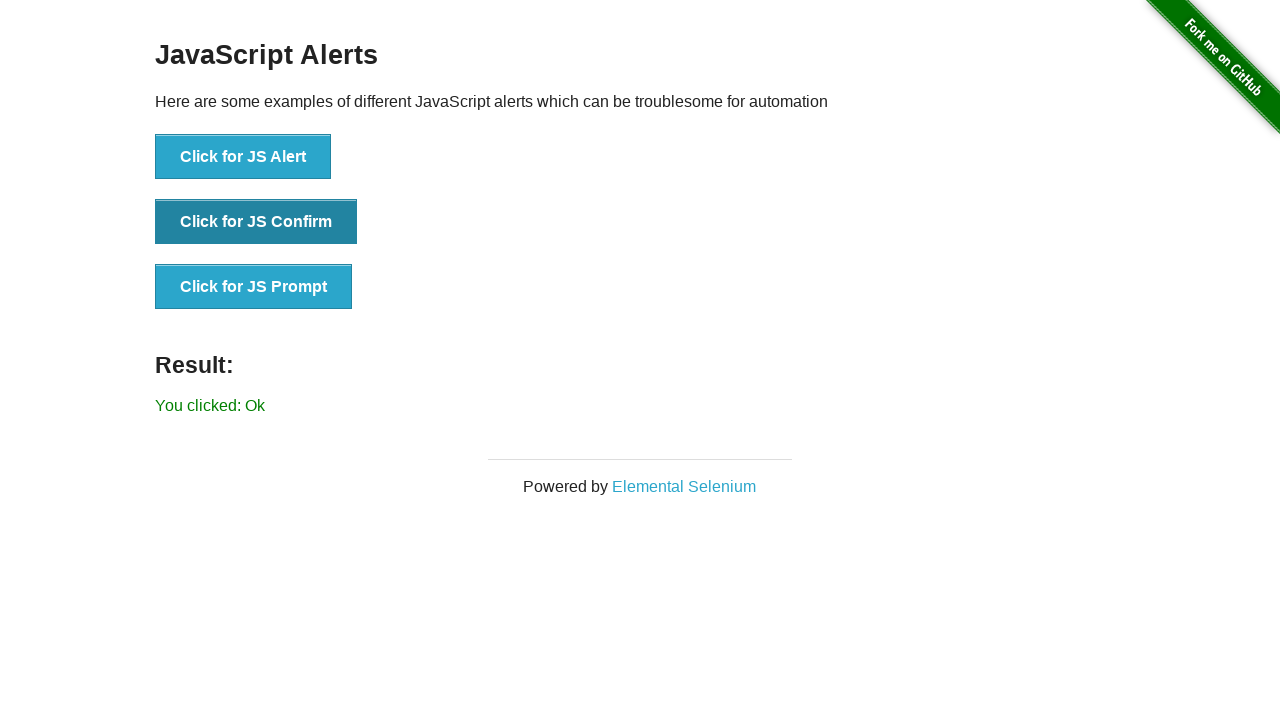

Clicked button to trigger JavaScript prompt dialog at (254, 287) on xpath=//button[contains(text(),'Click for JS Prompt')]
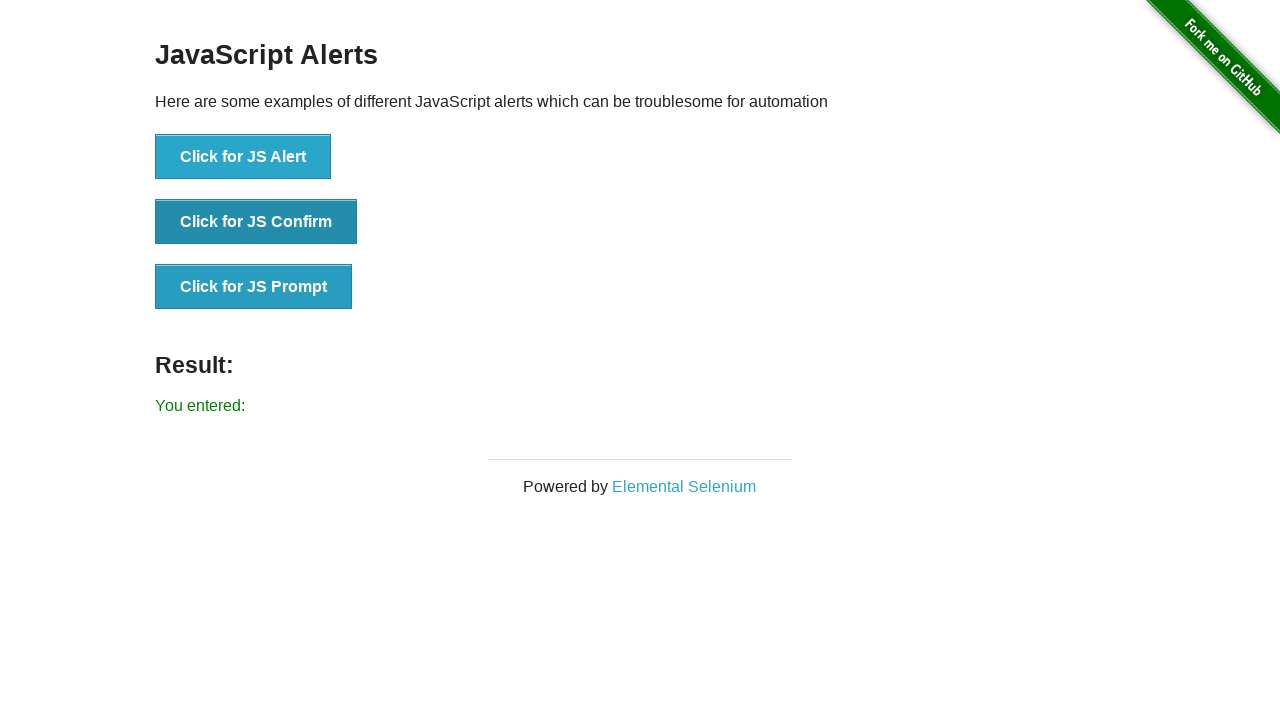

Set up dialog handler to accept prompt and enter text 'Asef'
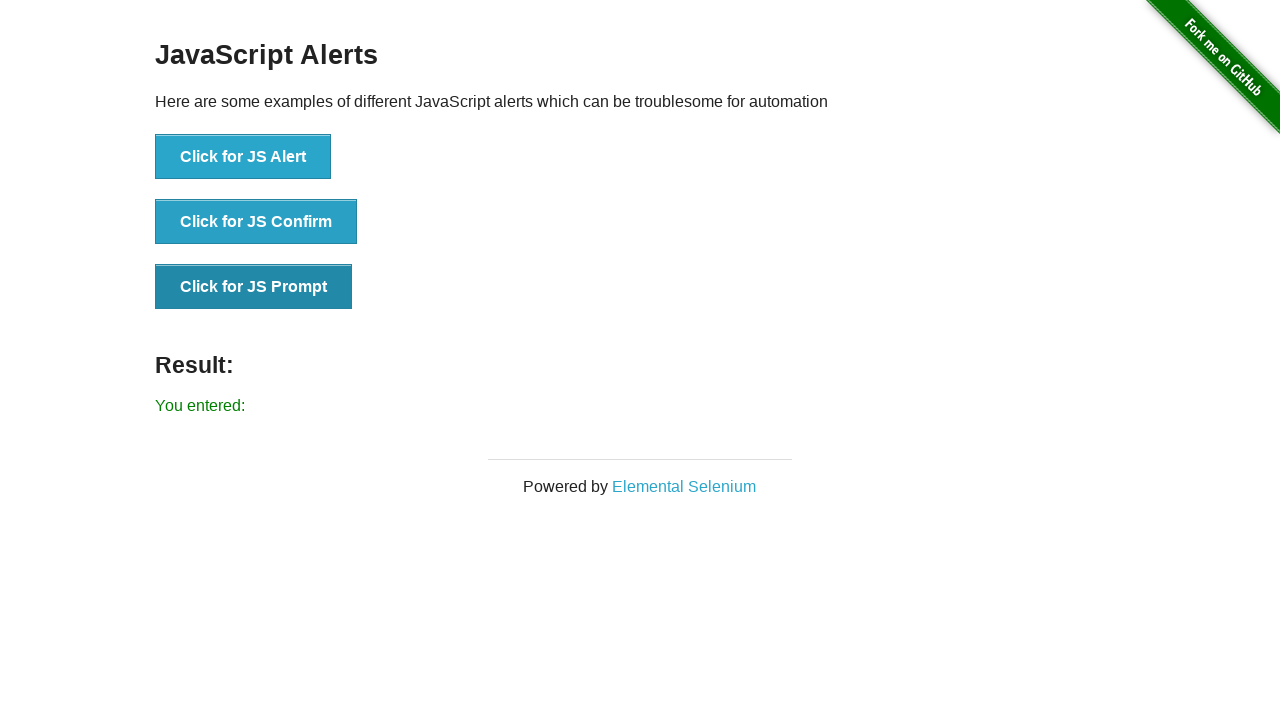

Waited 500ms for prompt dialog to be processed
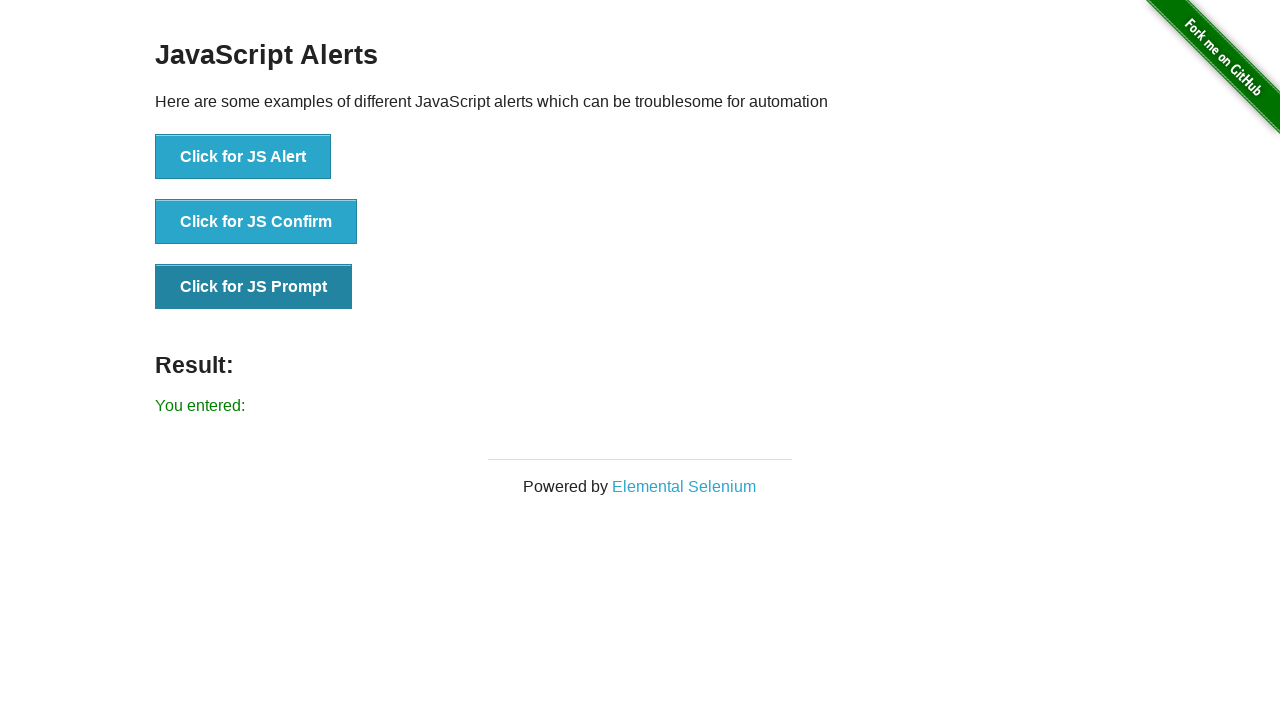

Retrieved result text from page
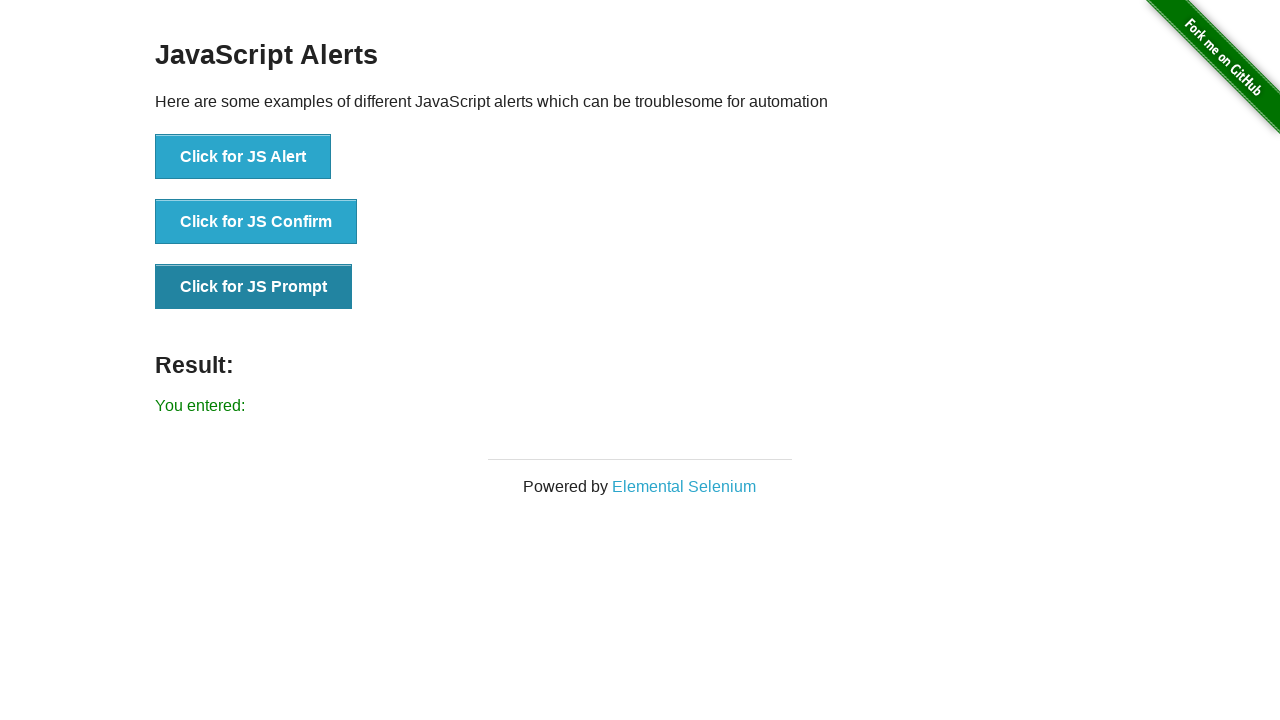

Test failed: result text 'You entered: ' does not match expected 'You entered: Asef'
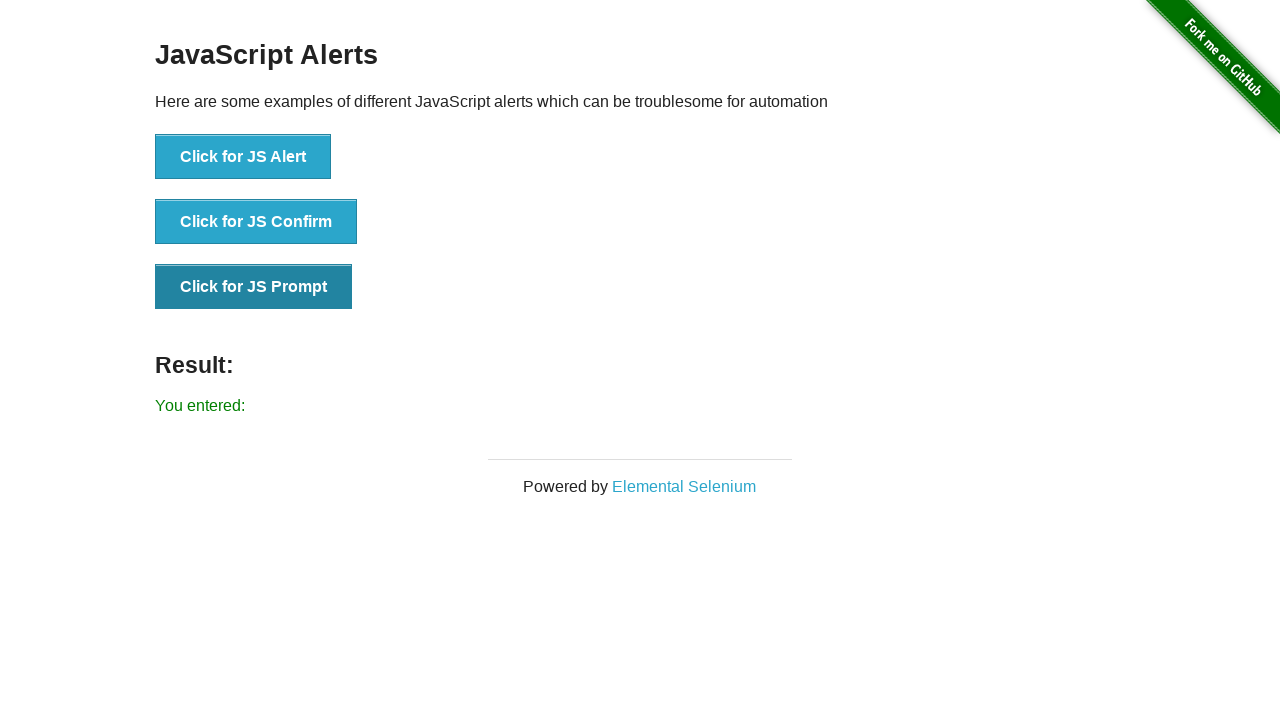

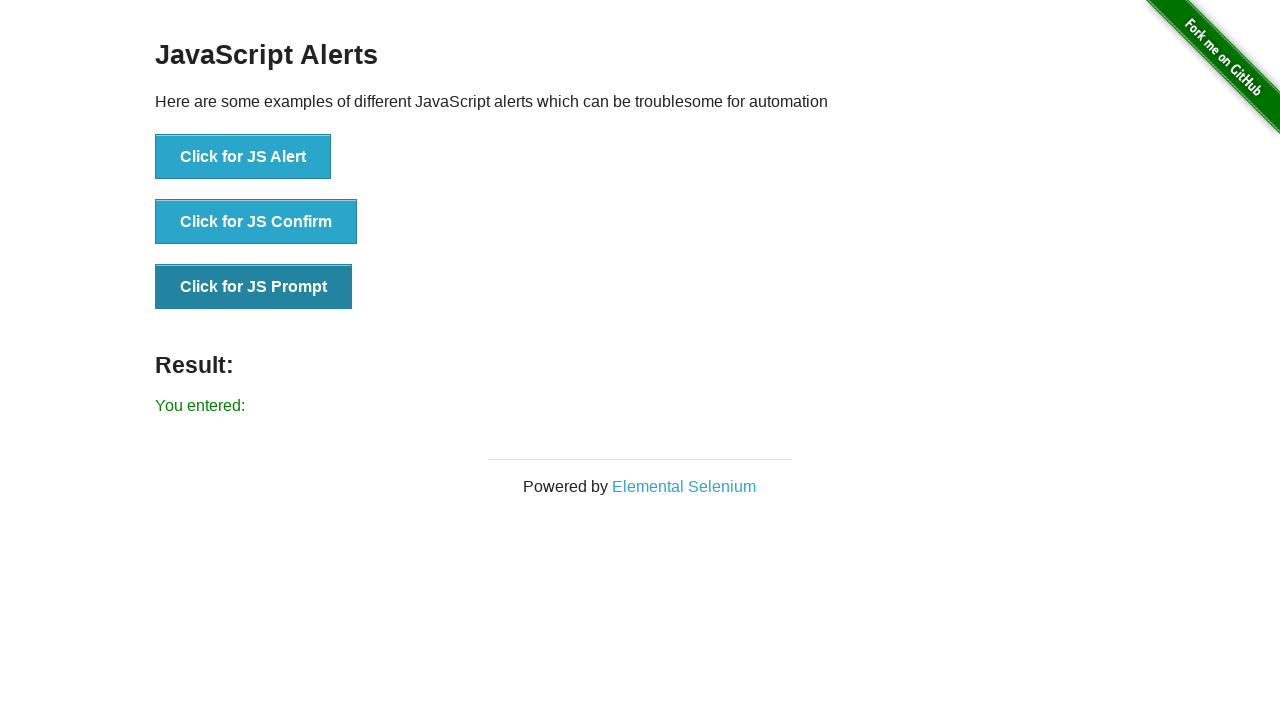